Tests dynamic content loading by clicking a button and waiting for hidden content to become visible

Starting URL: https://the-internet.herokuapp.com/dynamic_loading/1

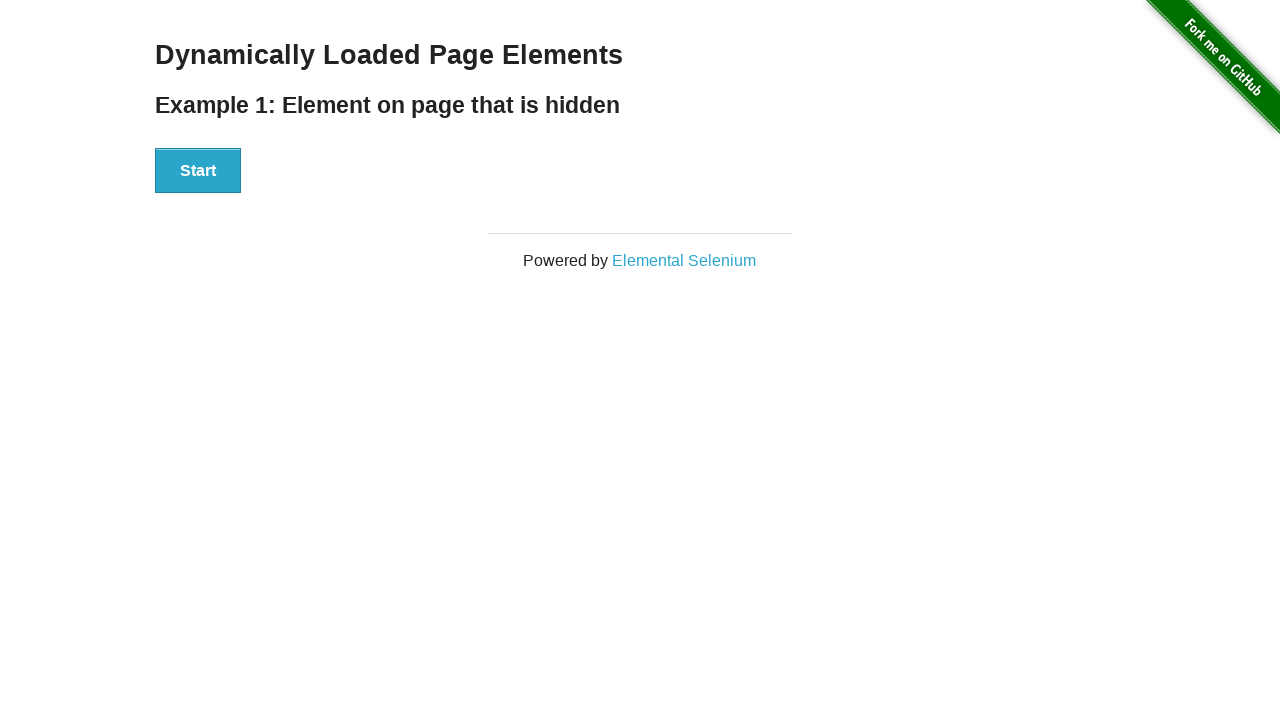

Navigated to dynamic loading page
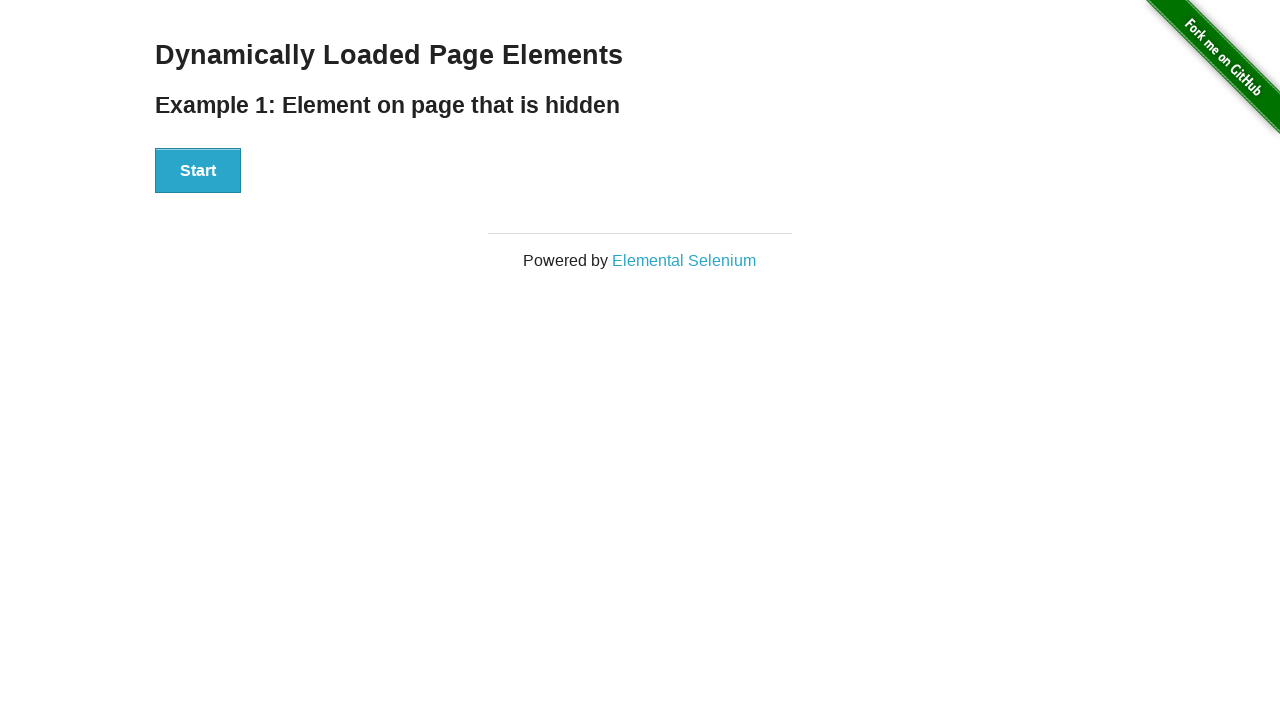

Clicked start button to trigger dynamic content loading at (198, 171) on #start button
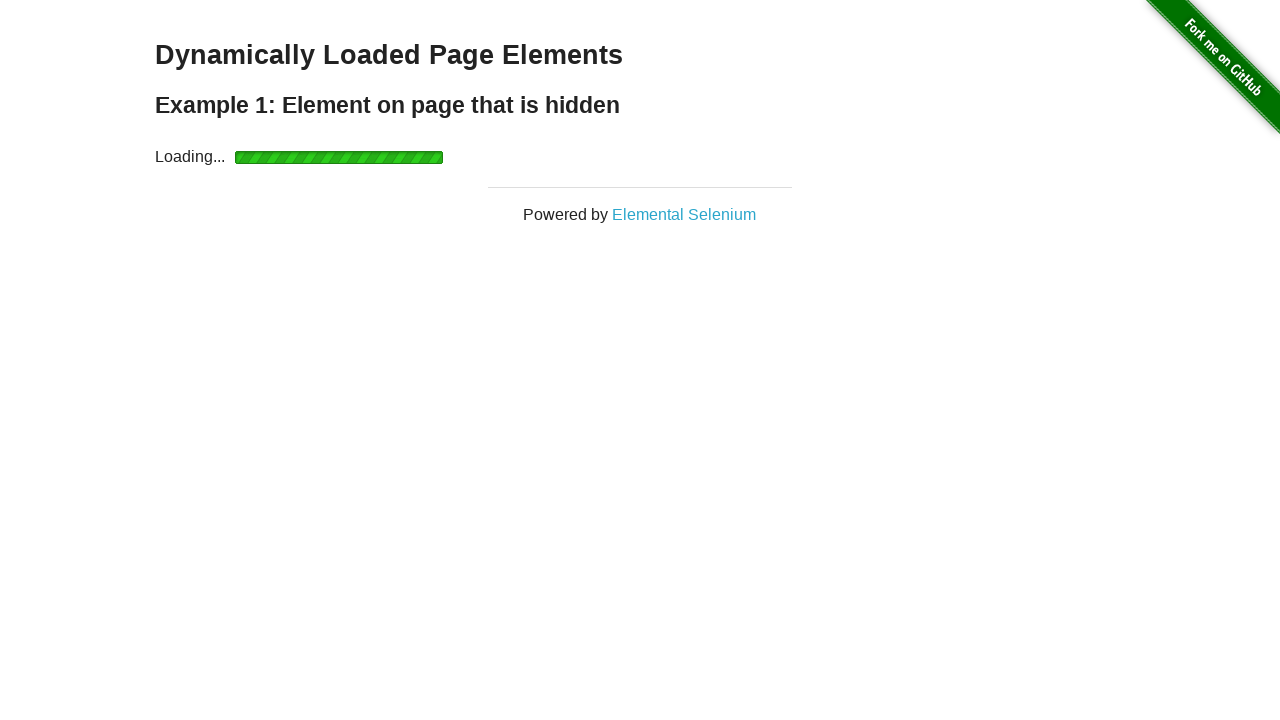

Hidden message became visible after waiting
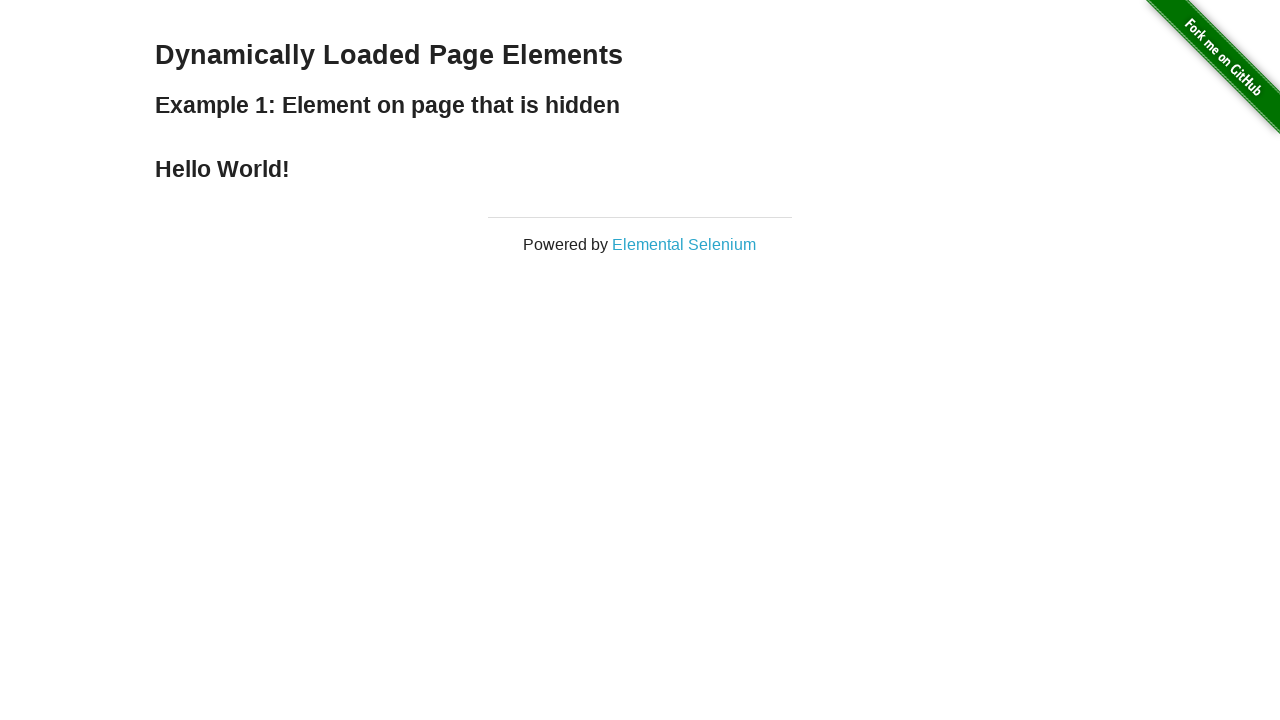

Located the message element
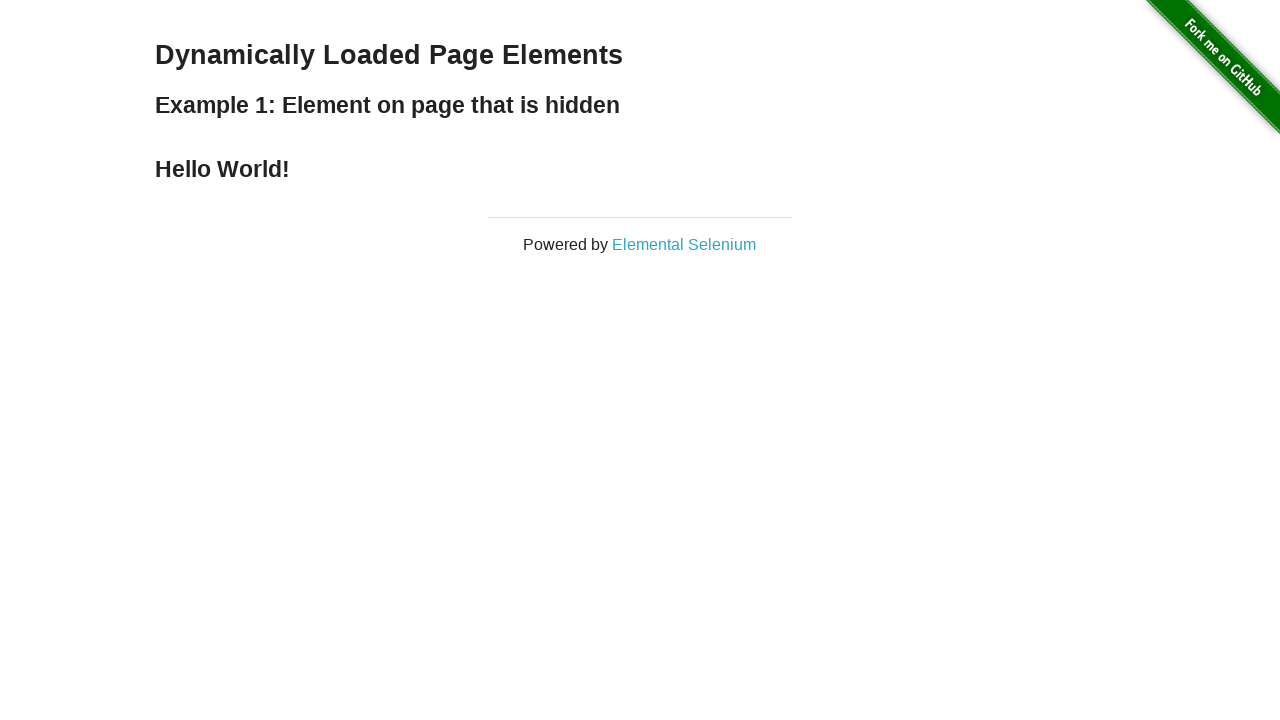

Retrieved message text: Hello World!
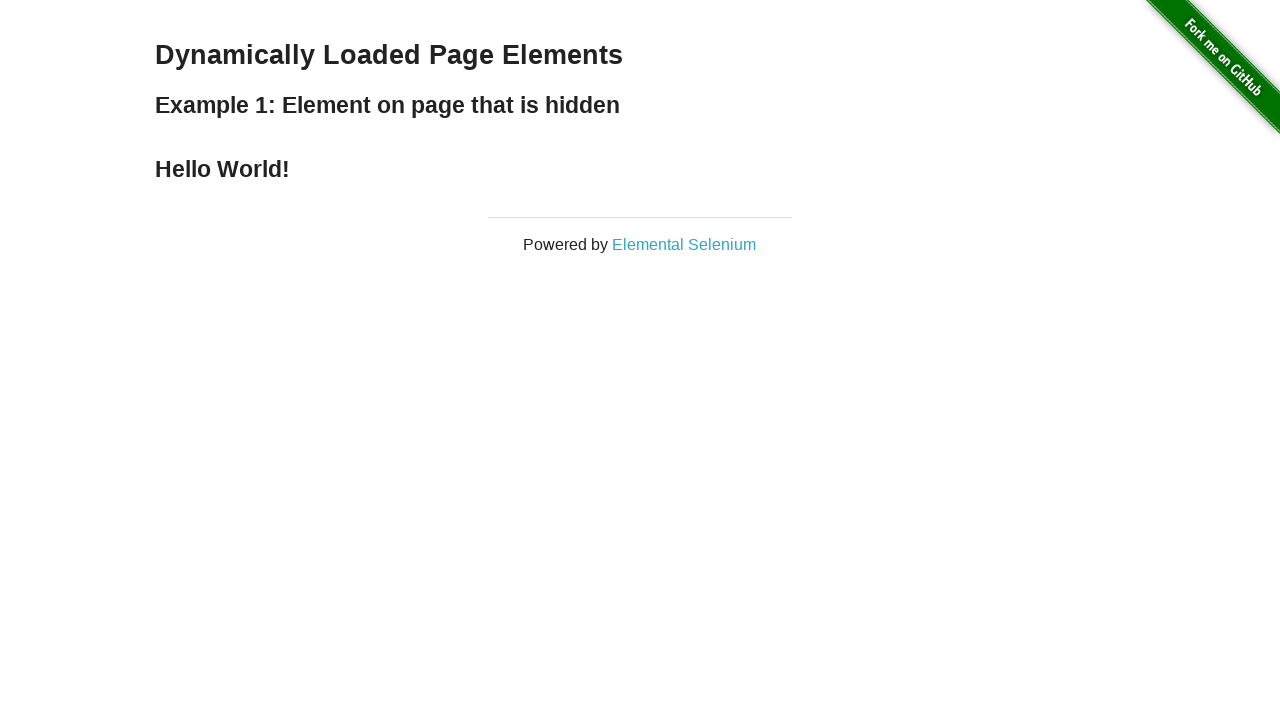

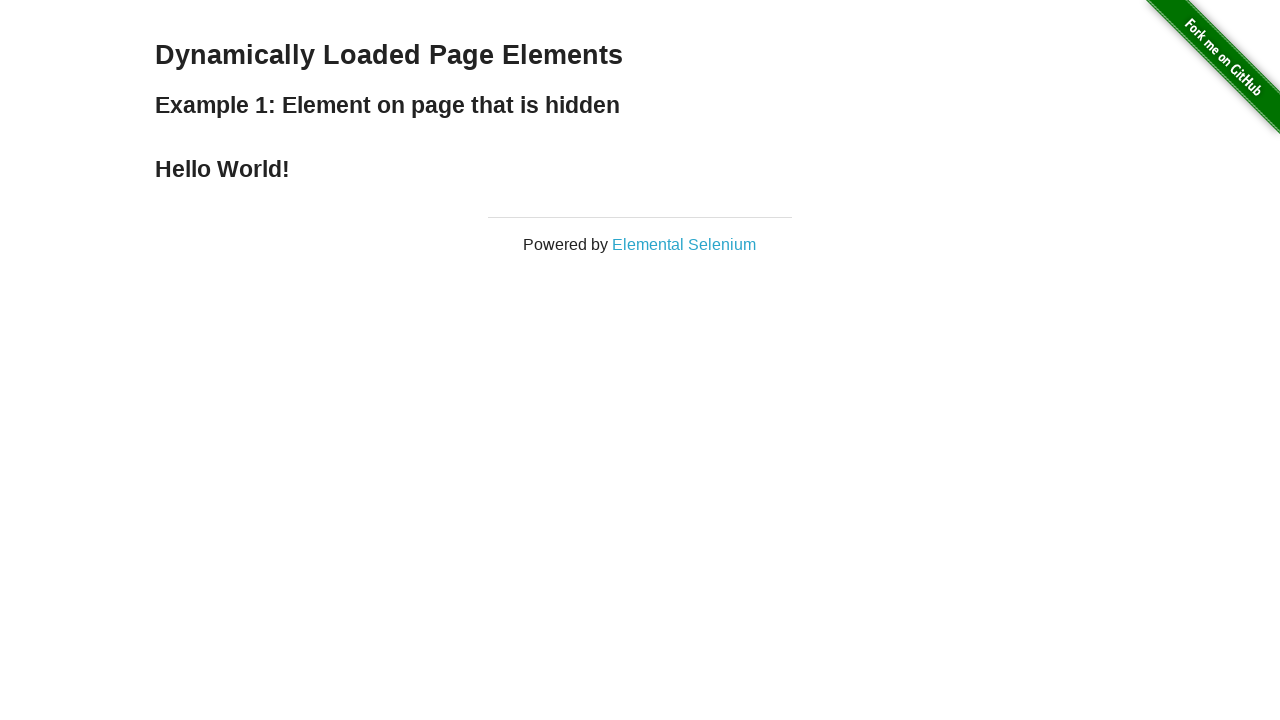